Tests opening a new browser tab by clicking a link and waiting for the new tab to load

Starting URL: https://practice.expandtesting.com/windows

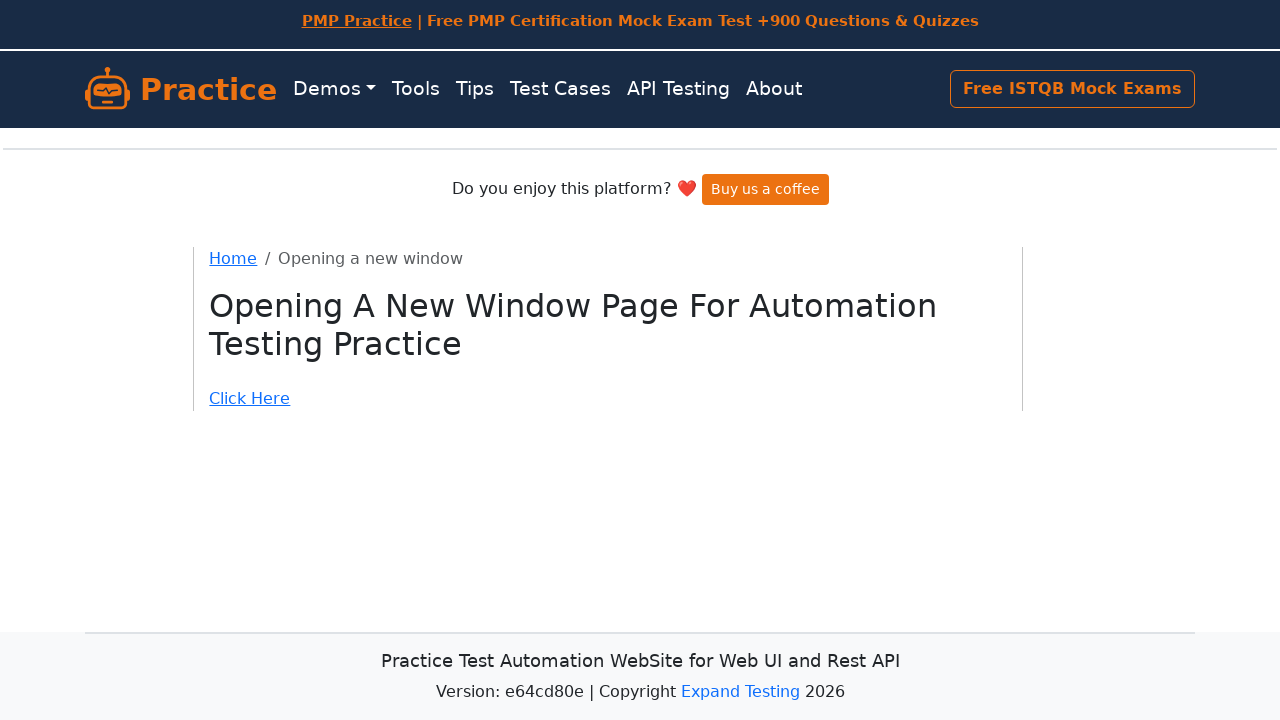

Clicked link to open new tab at (608, 399) on [href="/windows/new"]
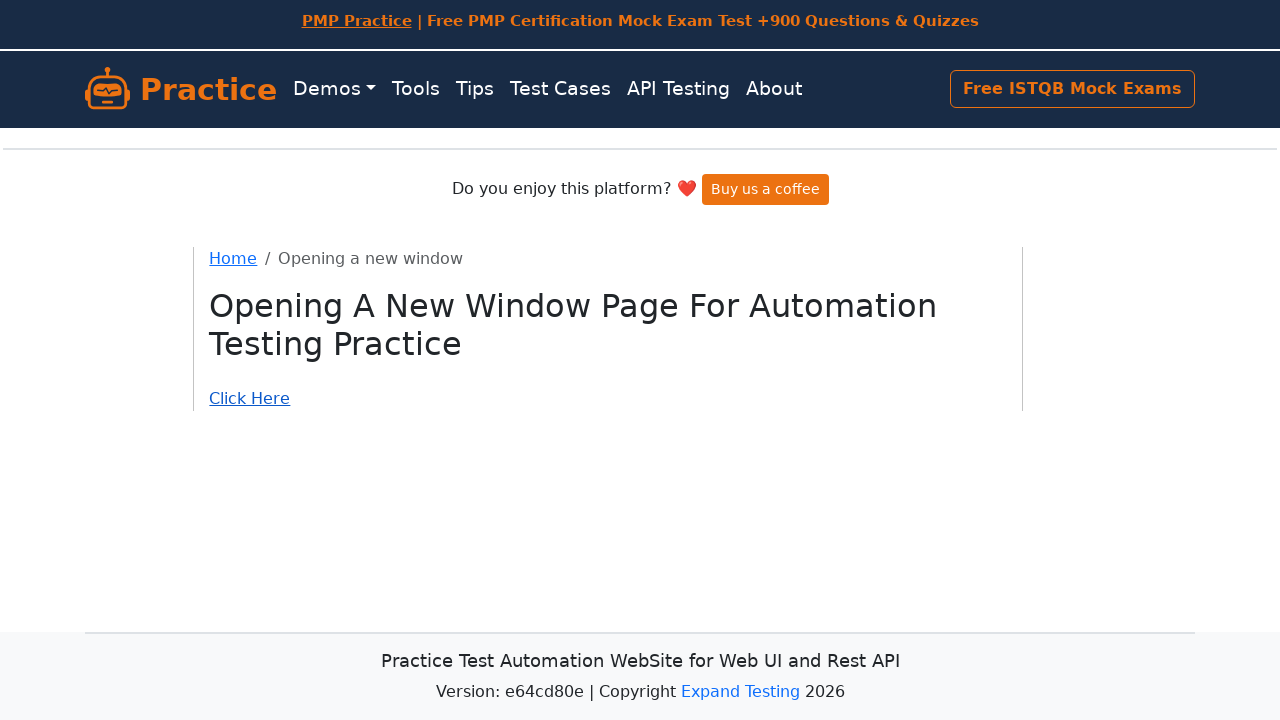

New page object obtained from context
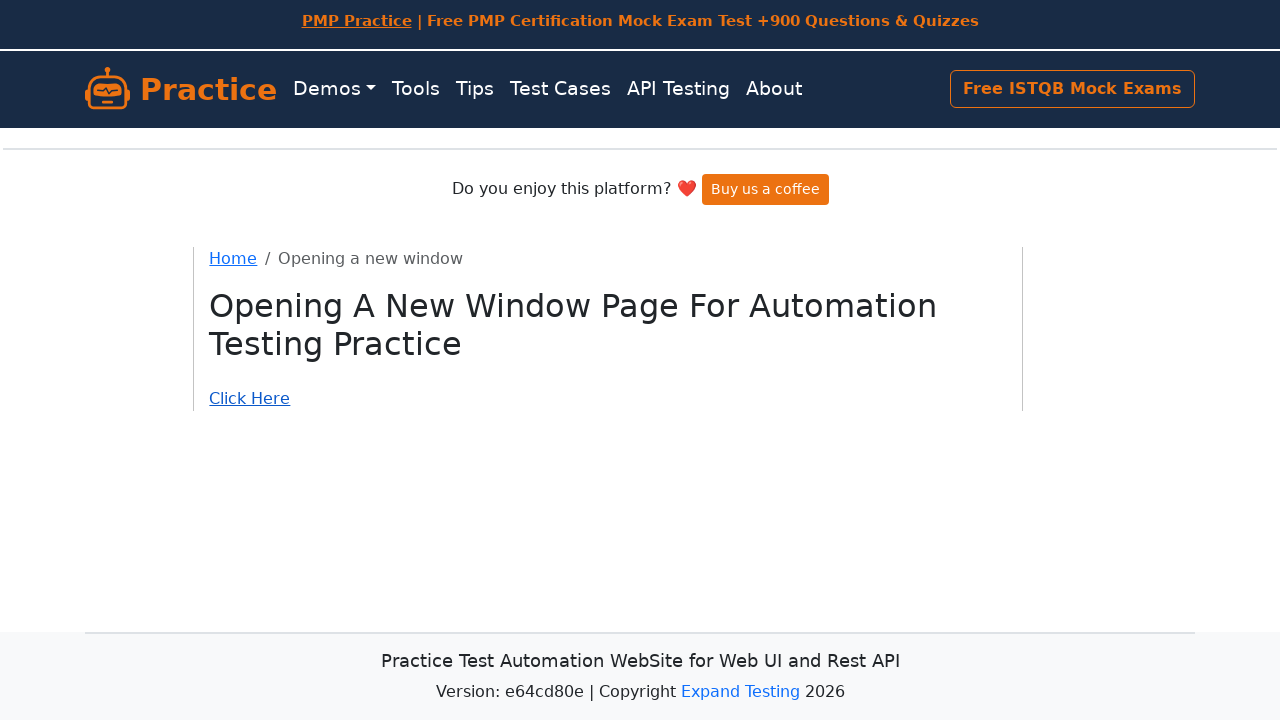

New tab page loaded completely
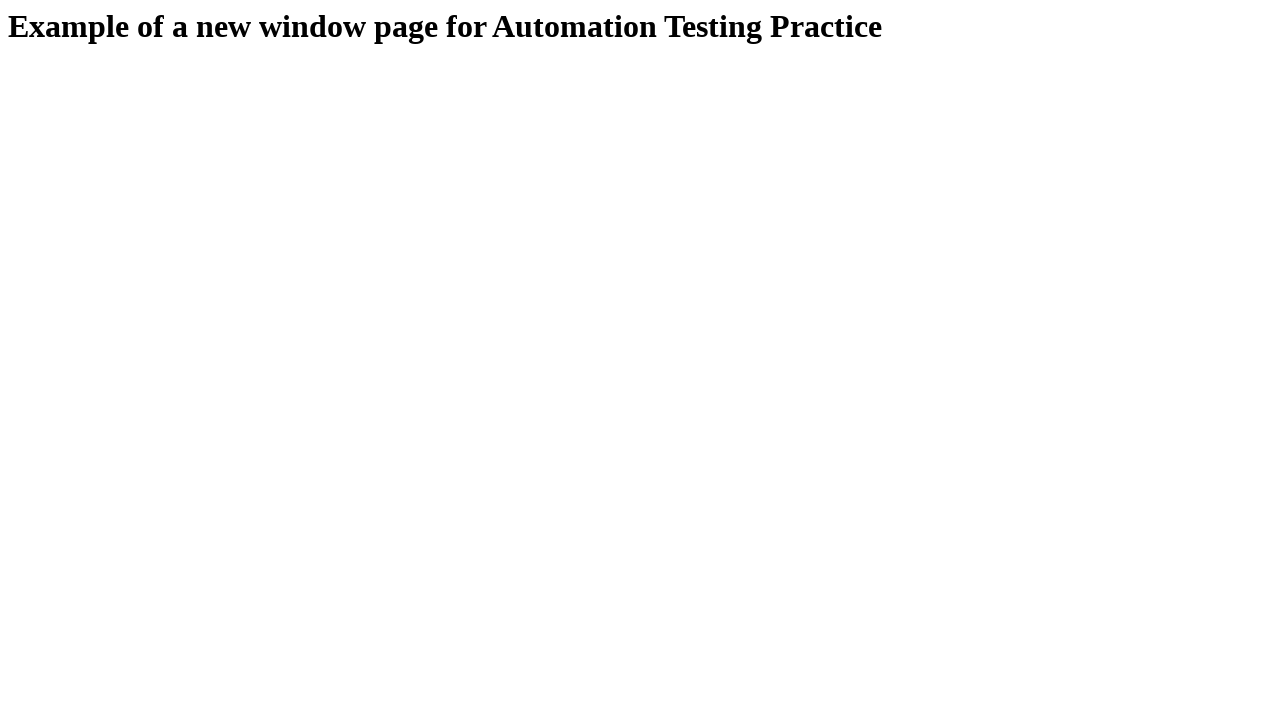

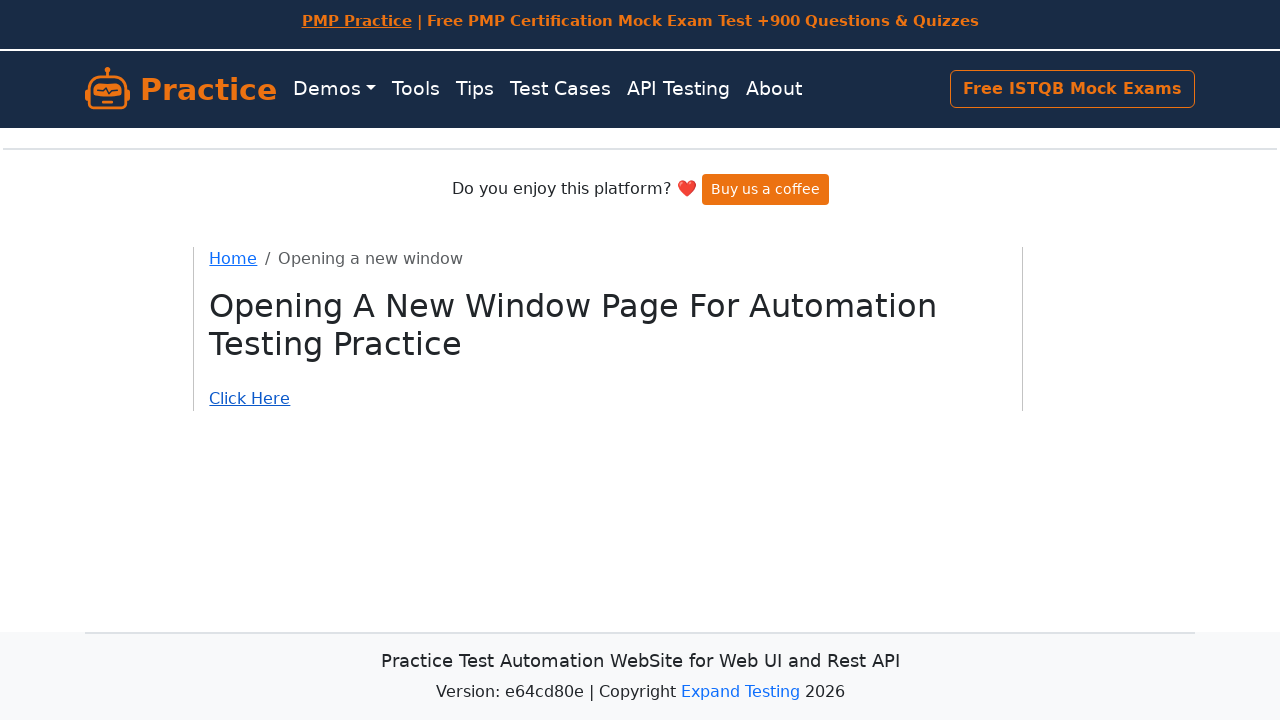